Tests the basic calculator subtraction functionality by selecting the Prototype build, entering two numbers (2 and 3), performing subtraction, and verifying the result equals -1

Starting URL: https://testsheepnz.github.io/BasicCalculator.html

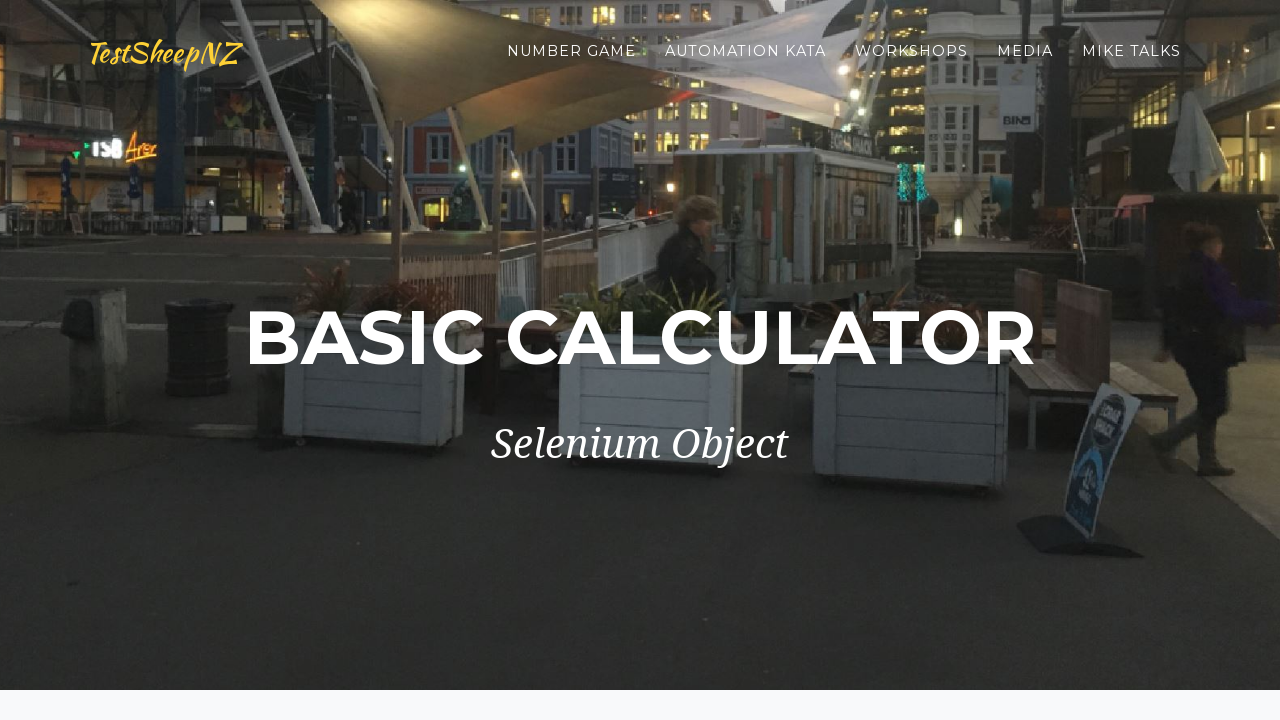

Scrolled to bottom of page
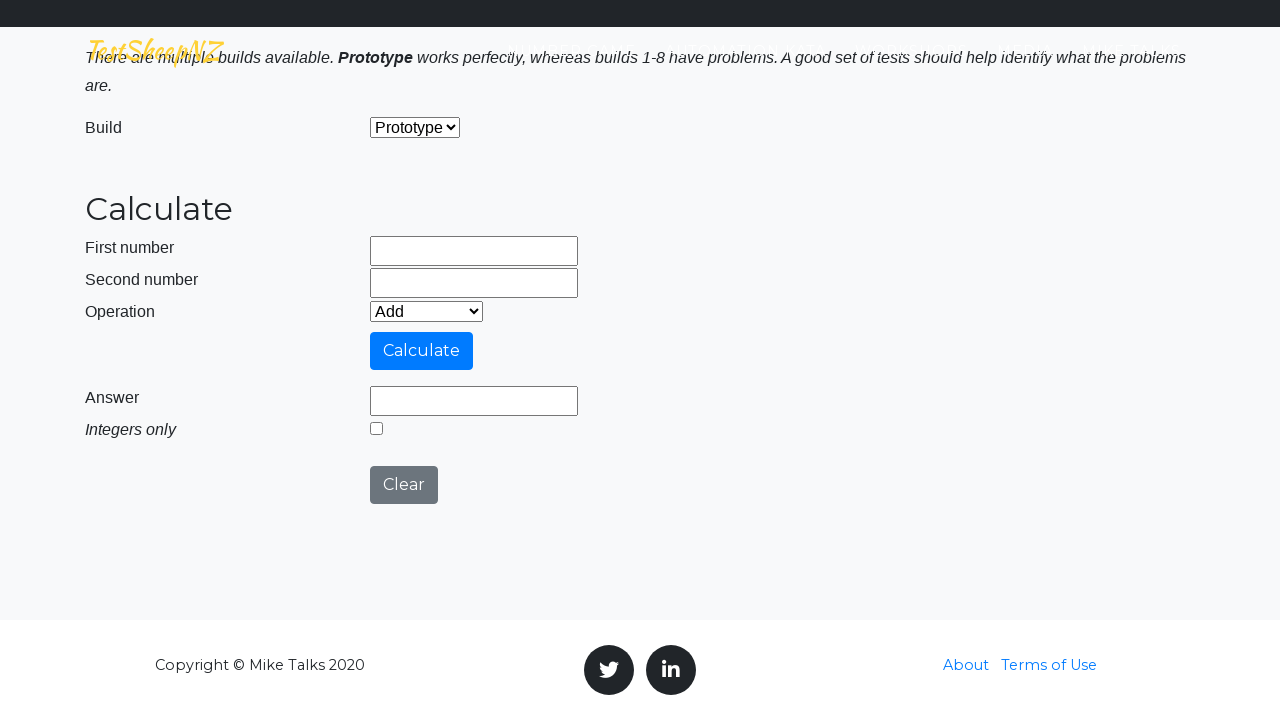

Selected 'Prototype' from Build dropdown on #selectBuild
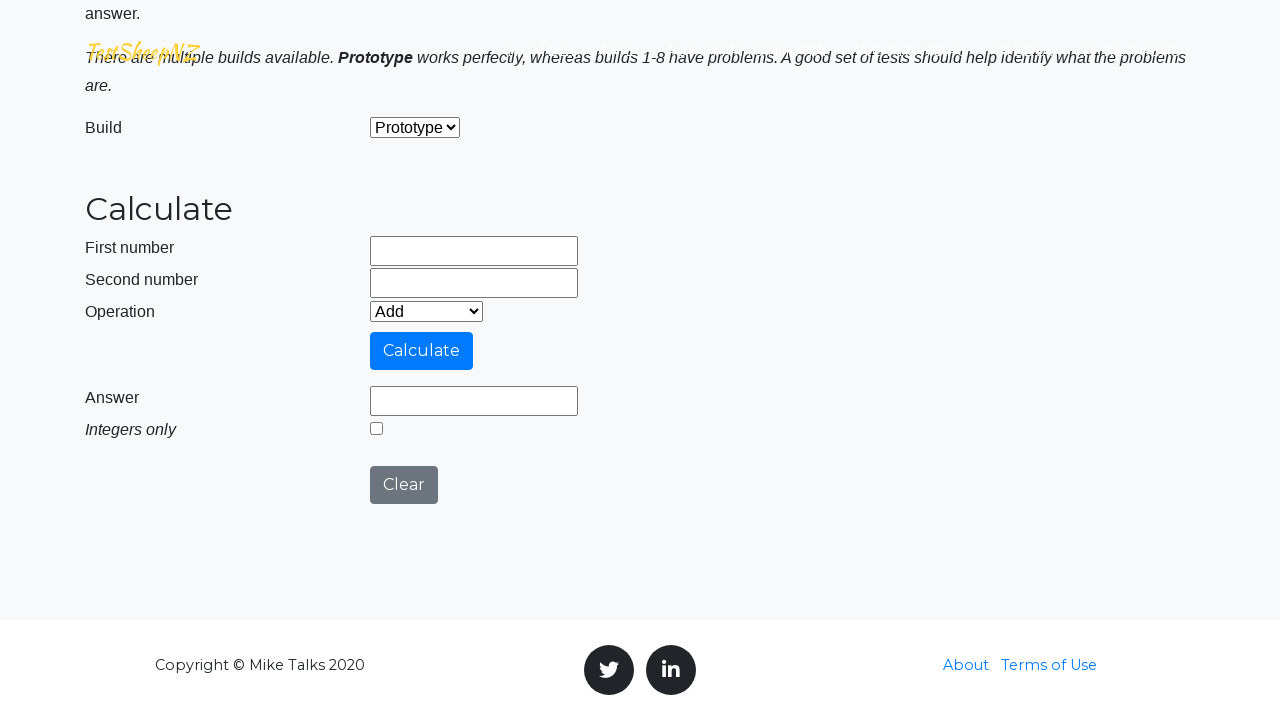

Entered '2' in First number field on #number1Field
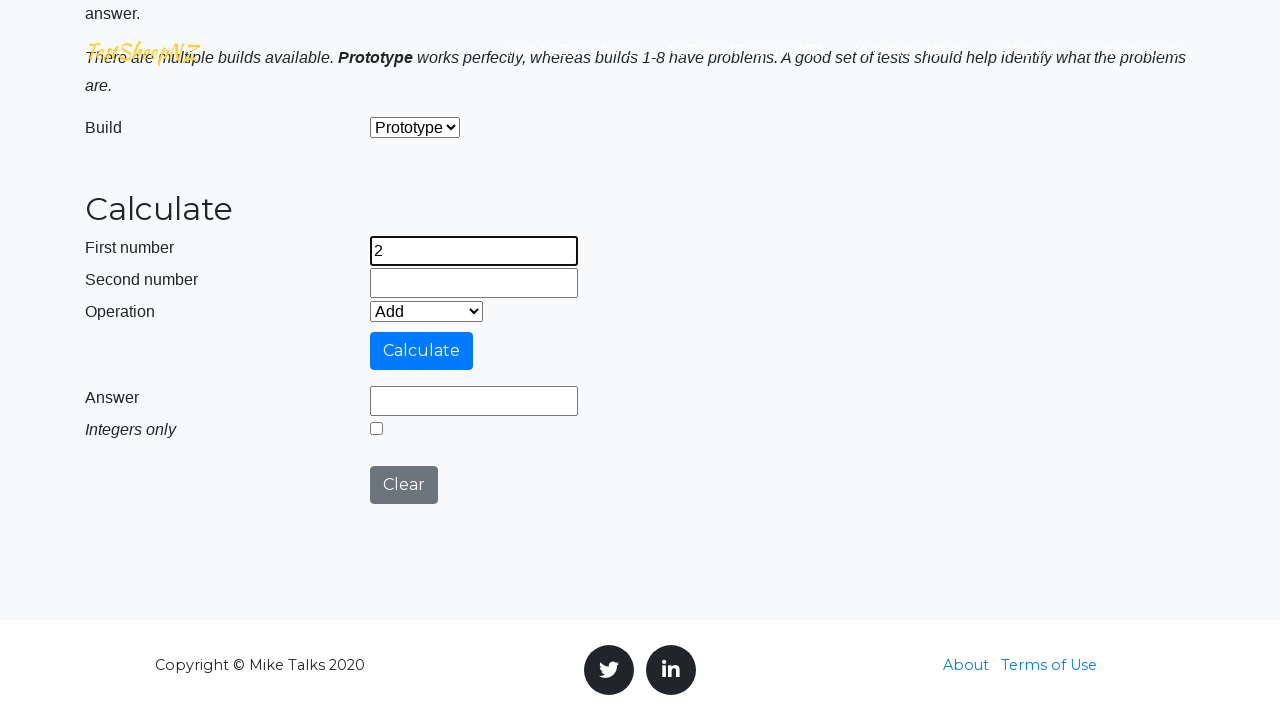

Entered '3' in Second number field on #number2Field
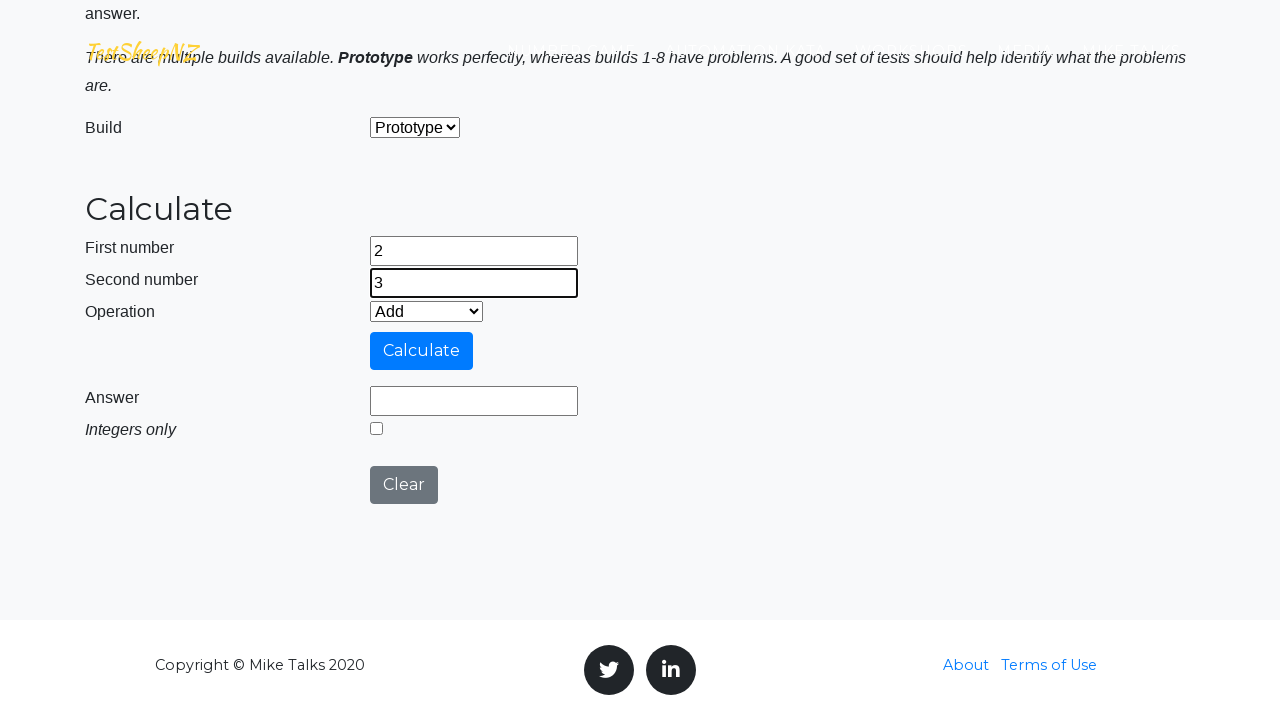

Selected 'Subtract' operation from dropdown on #selectOperationDropdown
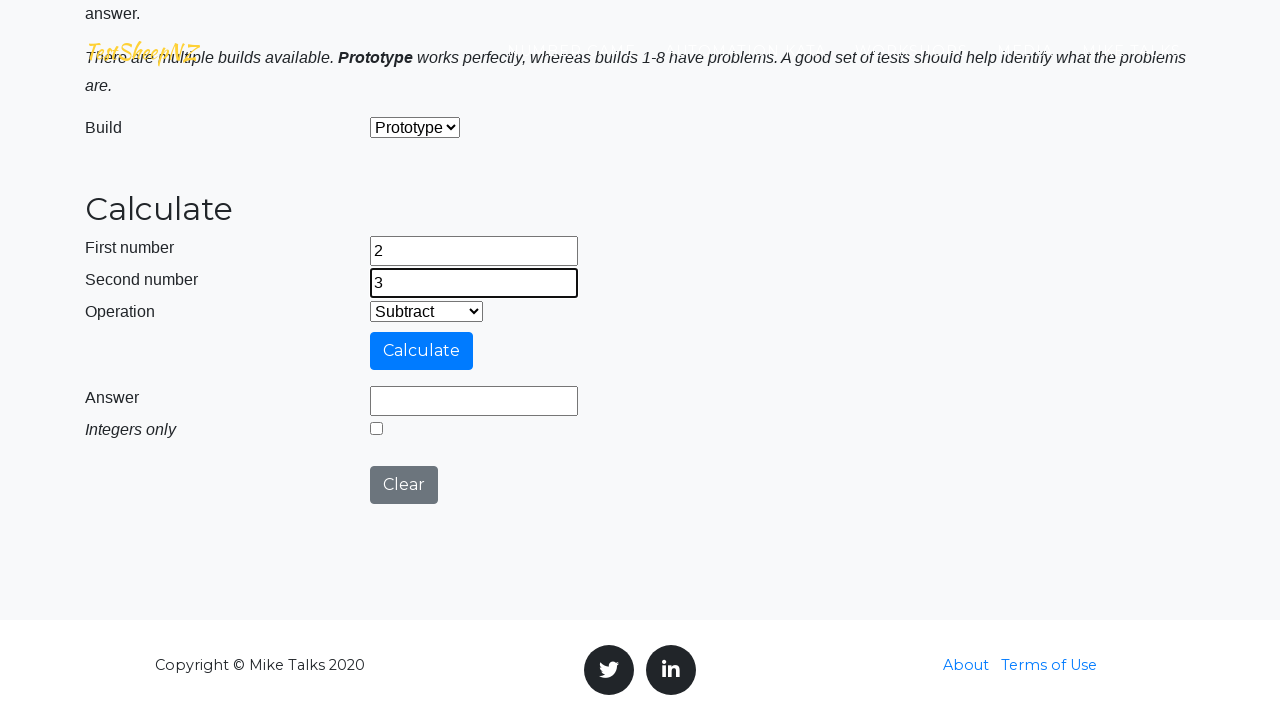

Clicked Calculate button at (422, 351) on #calculateButton
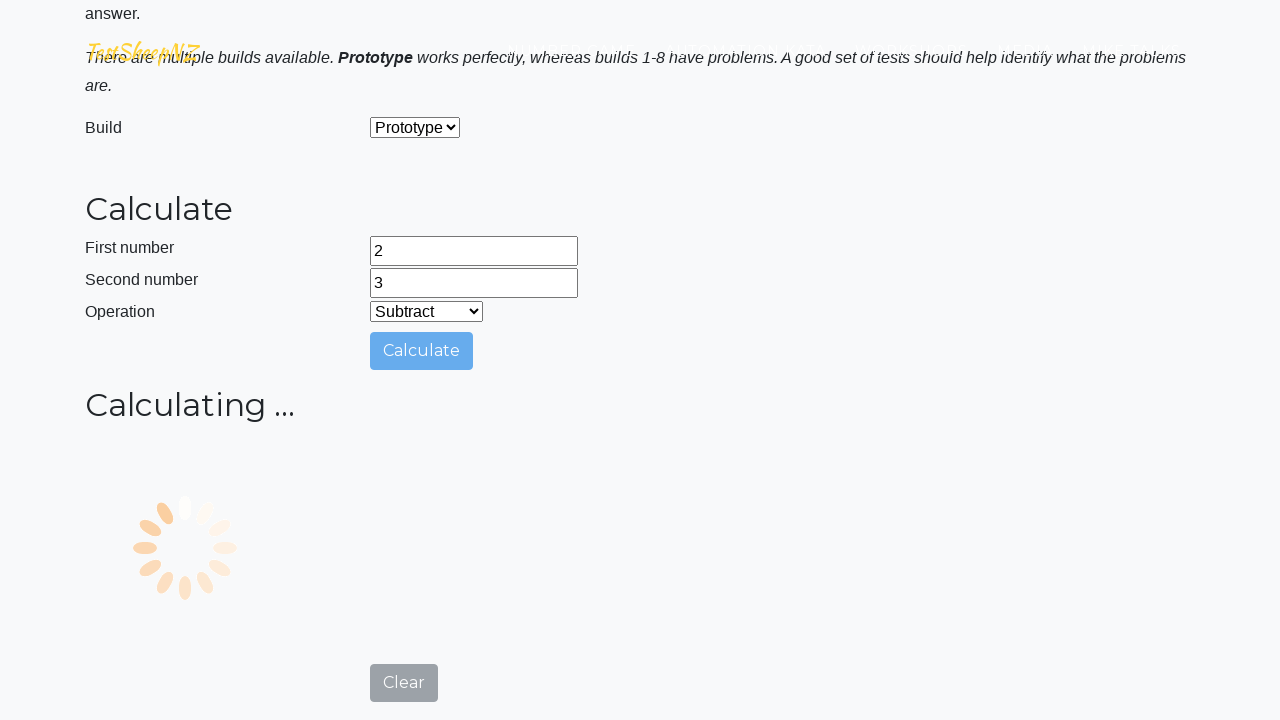

Verified answer field displays '-1' (2 - 3 = -1)
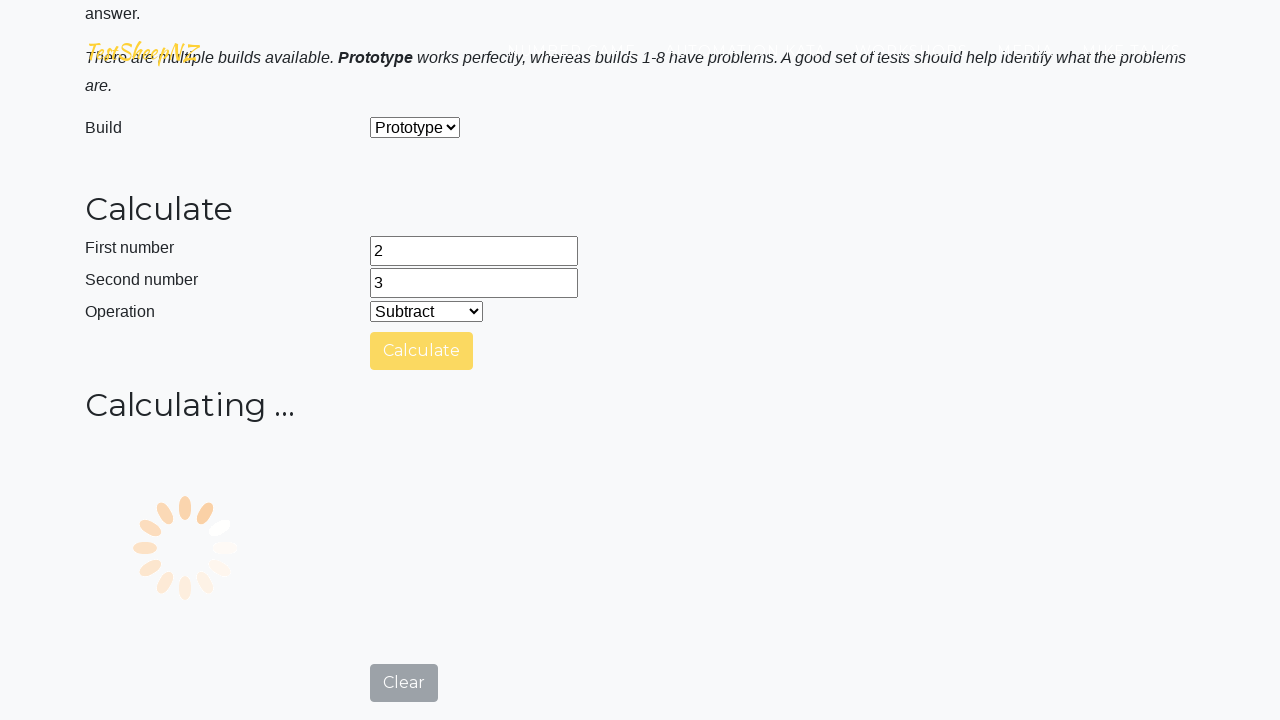

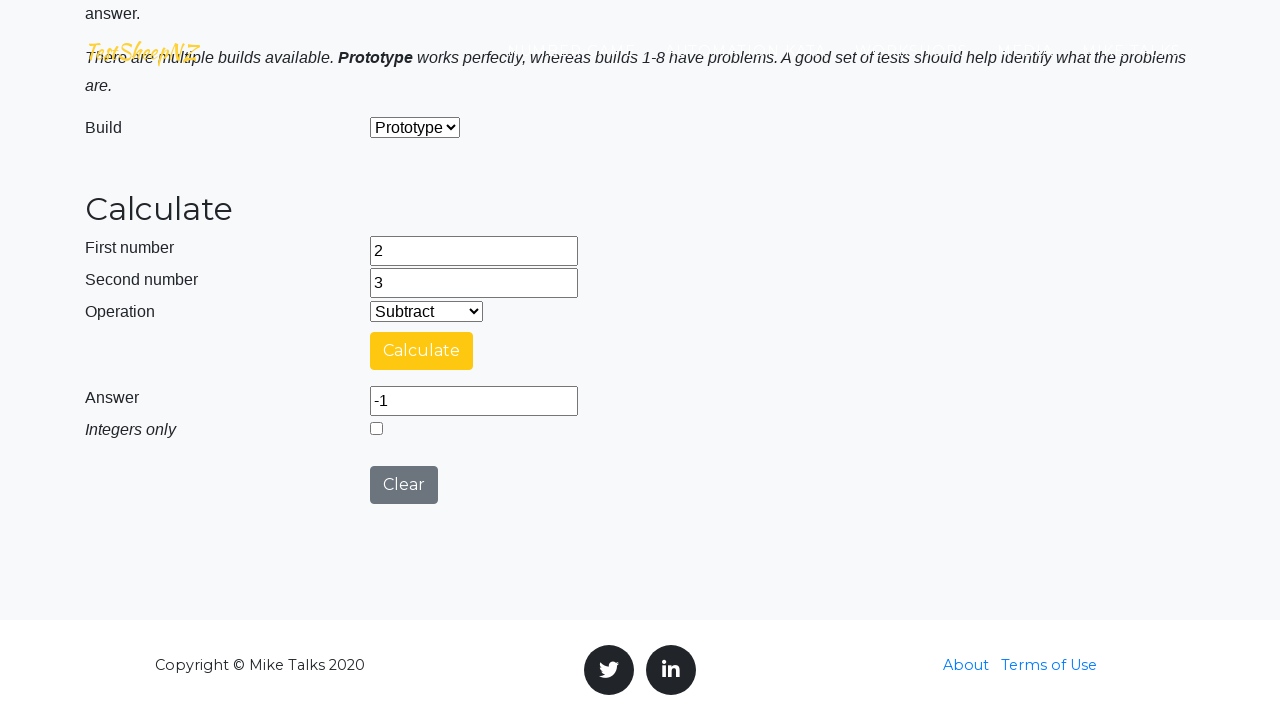